Tests basic browser navigation methods by visiting a website, navigating to another URL, then using browser back, forward, and refresh functionality

Starting URL: http://www.greenstechnologys.com/

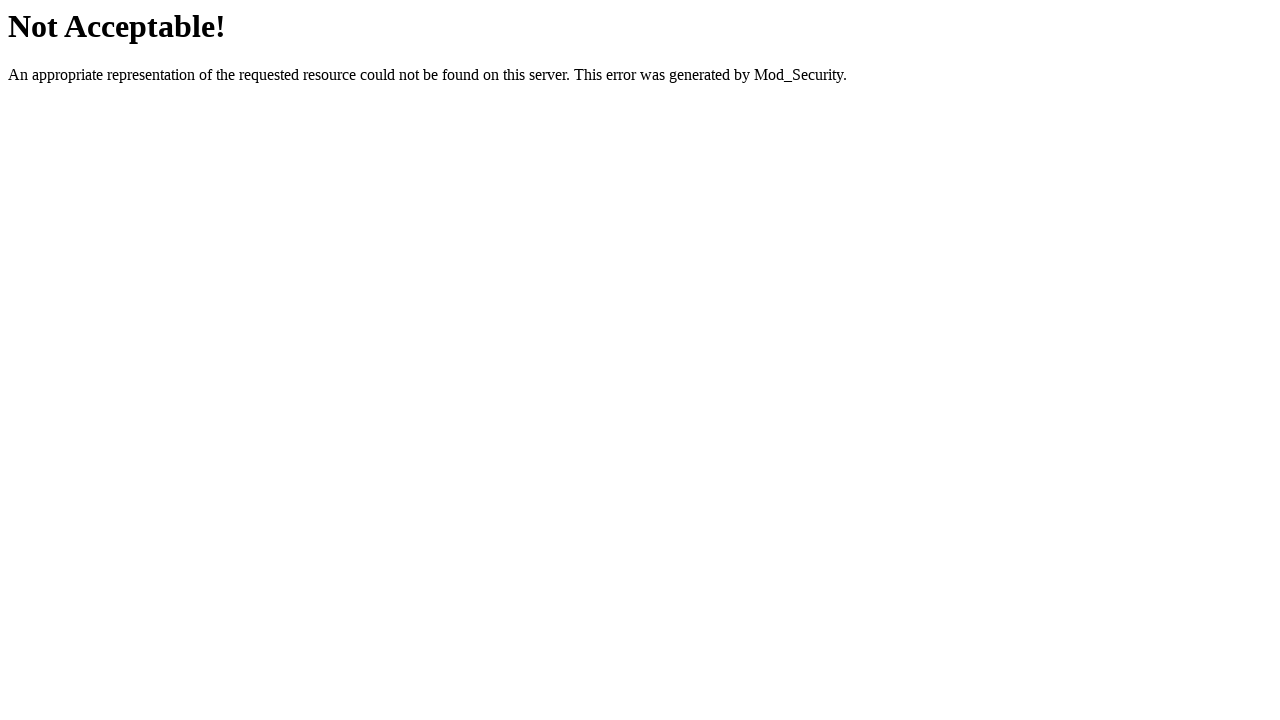

Set browser viewport to 1920x1080
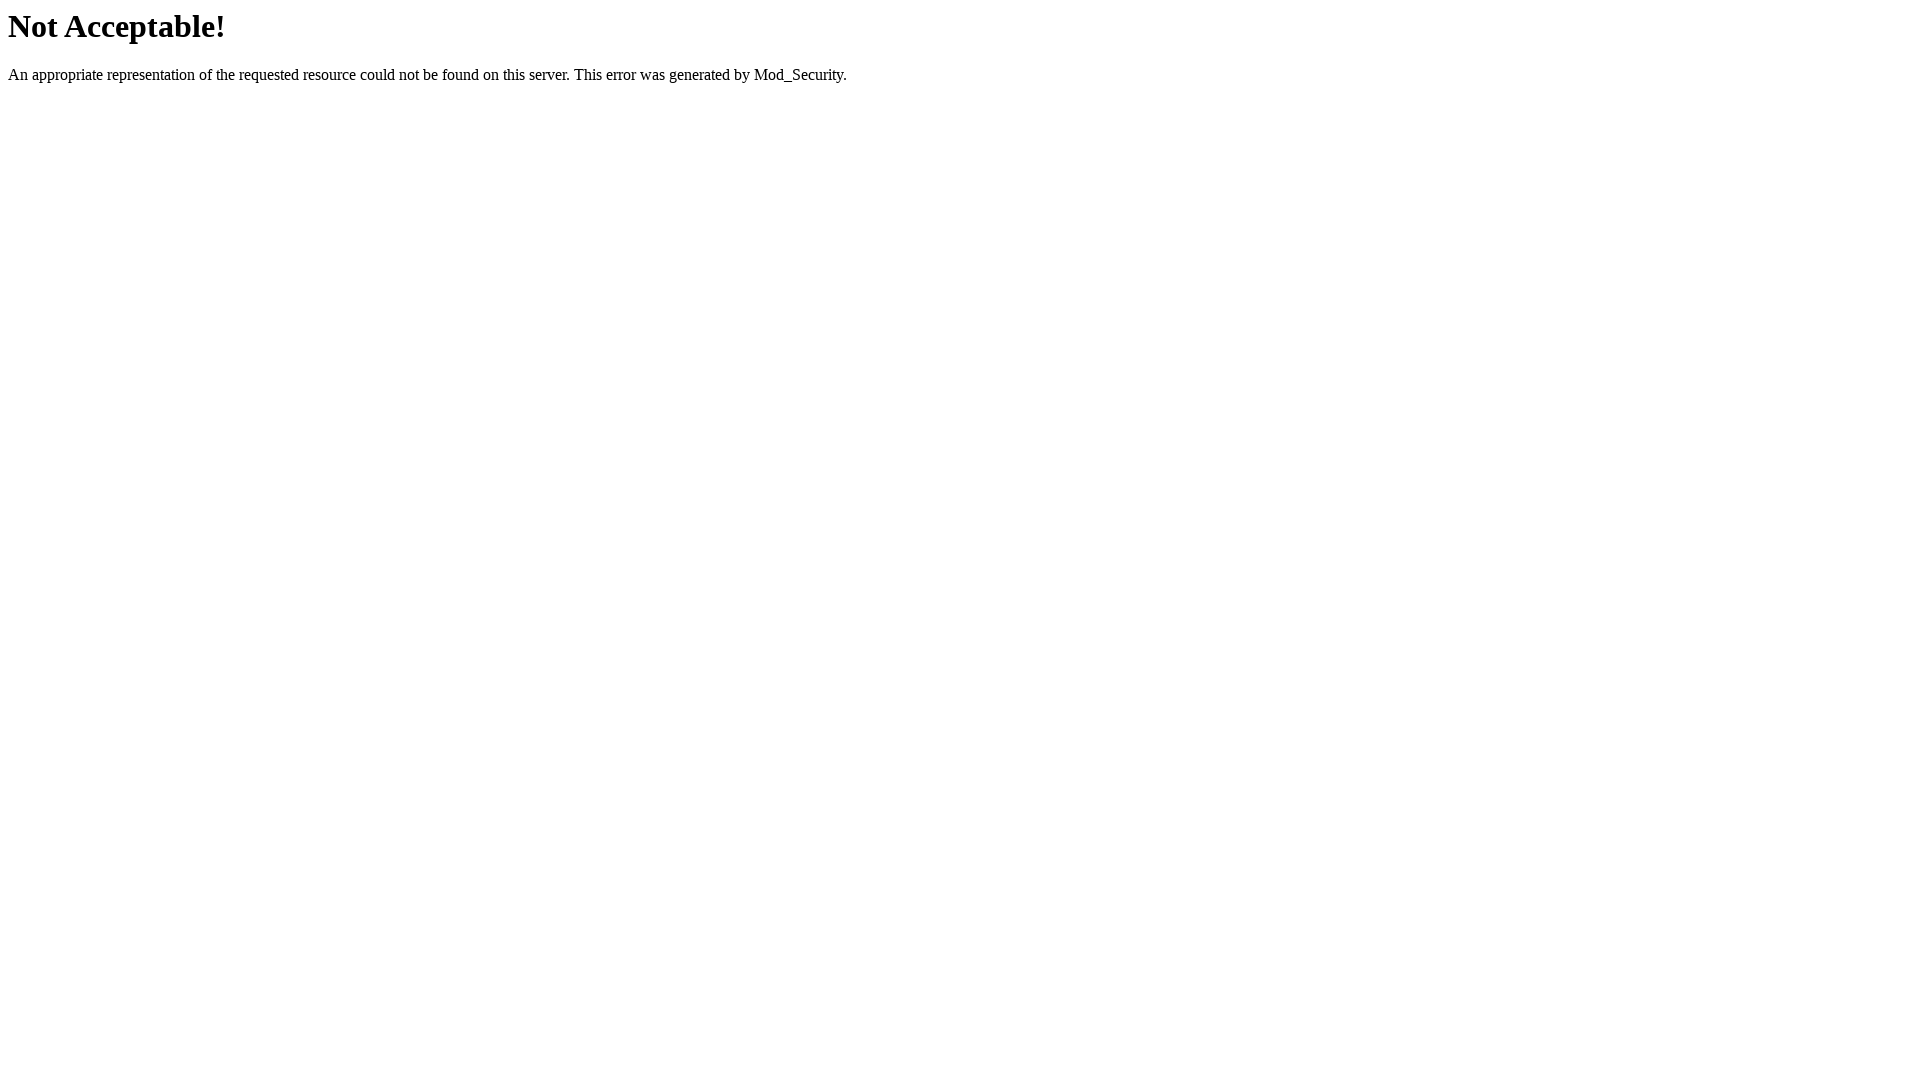

Waited for initial page to load (domcontentloaded)
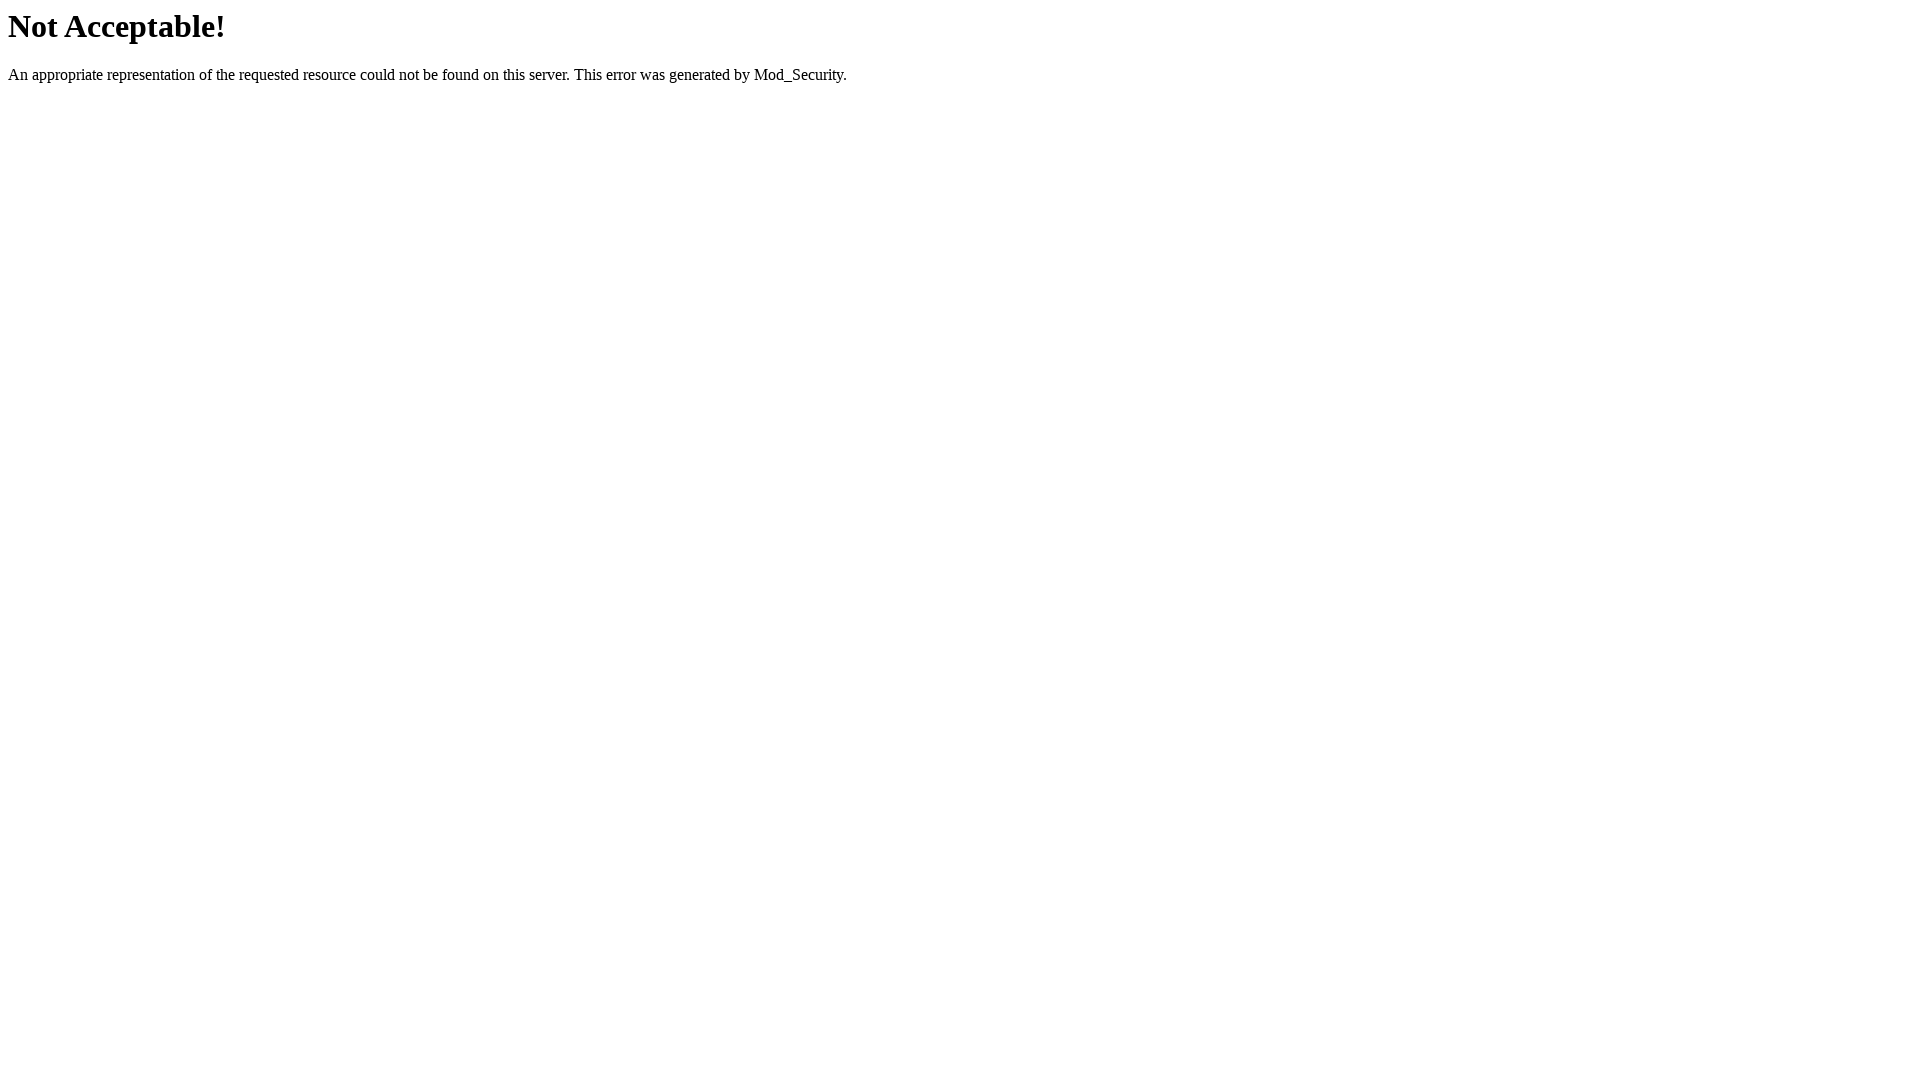

Navigated to https://www.inspirisys.com/
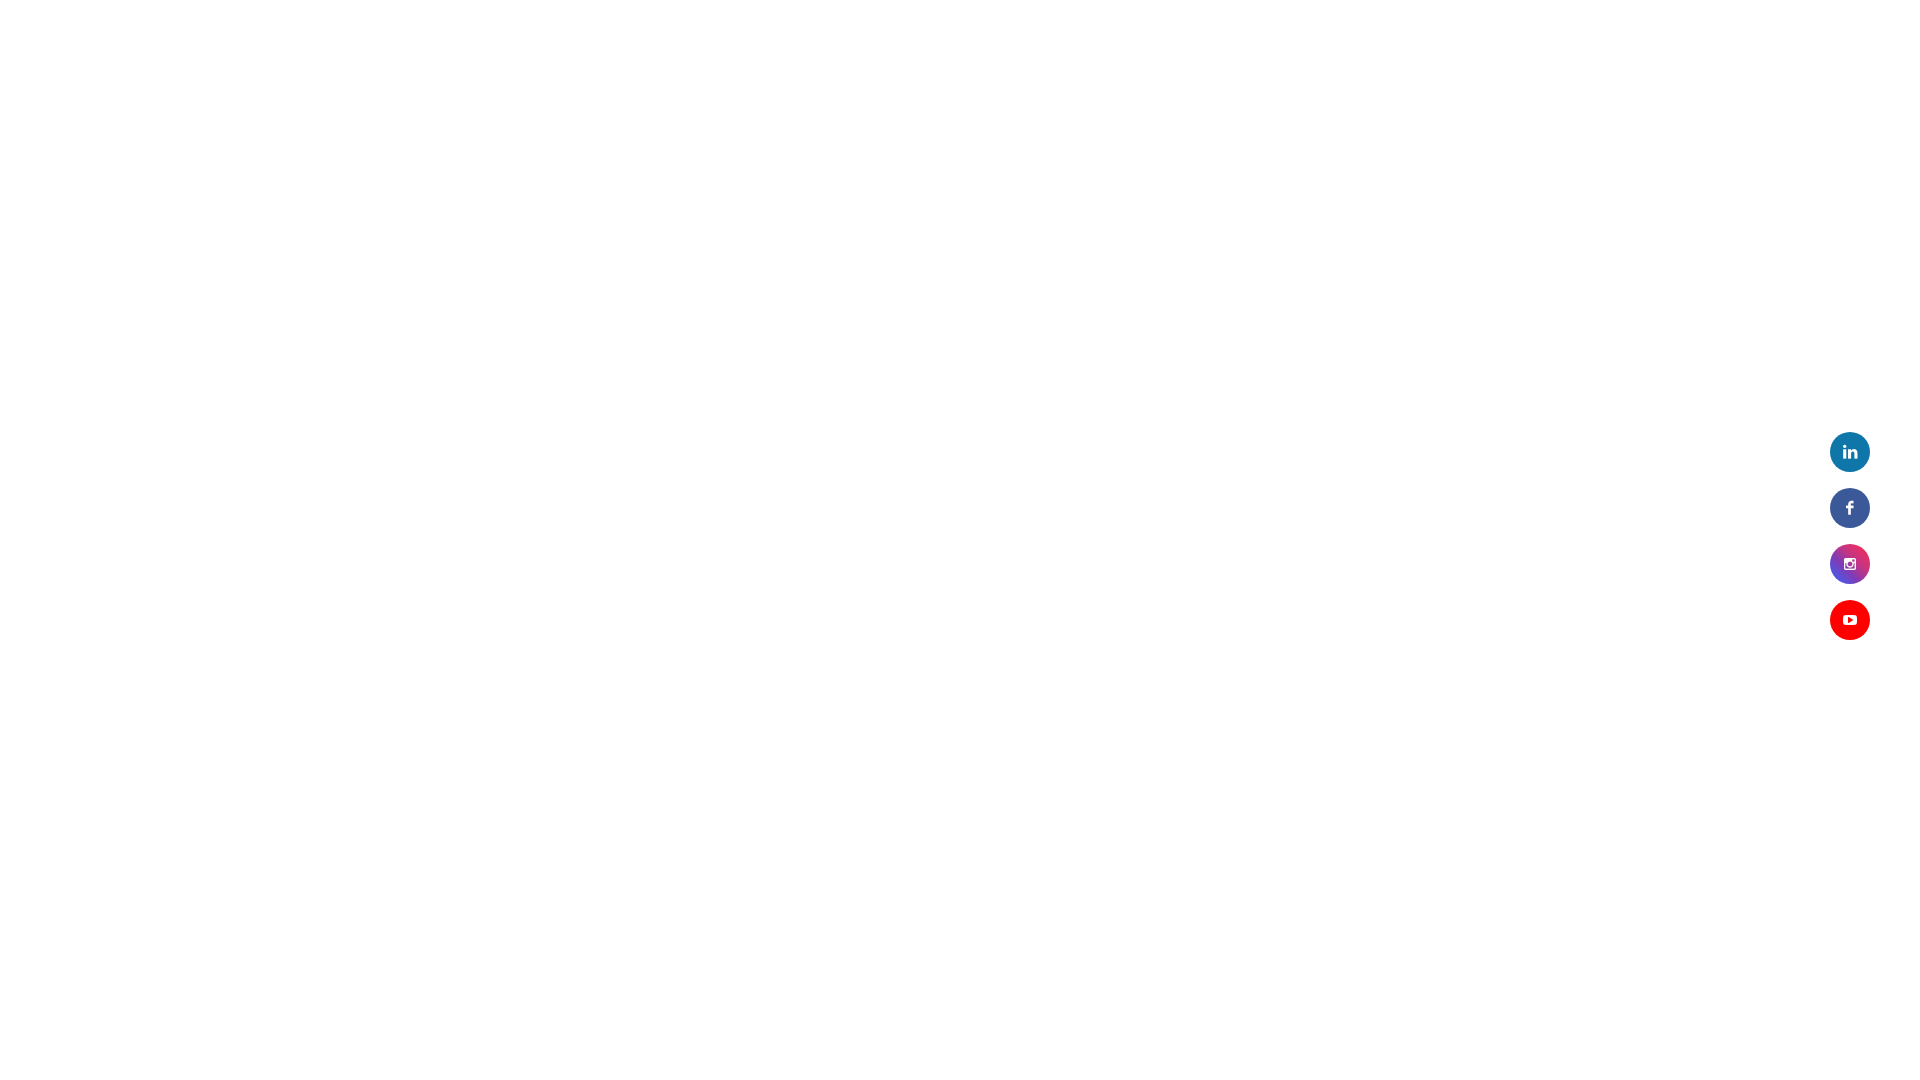

Waited for second page to load (domcontentloaded)
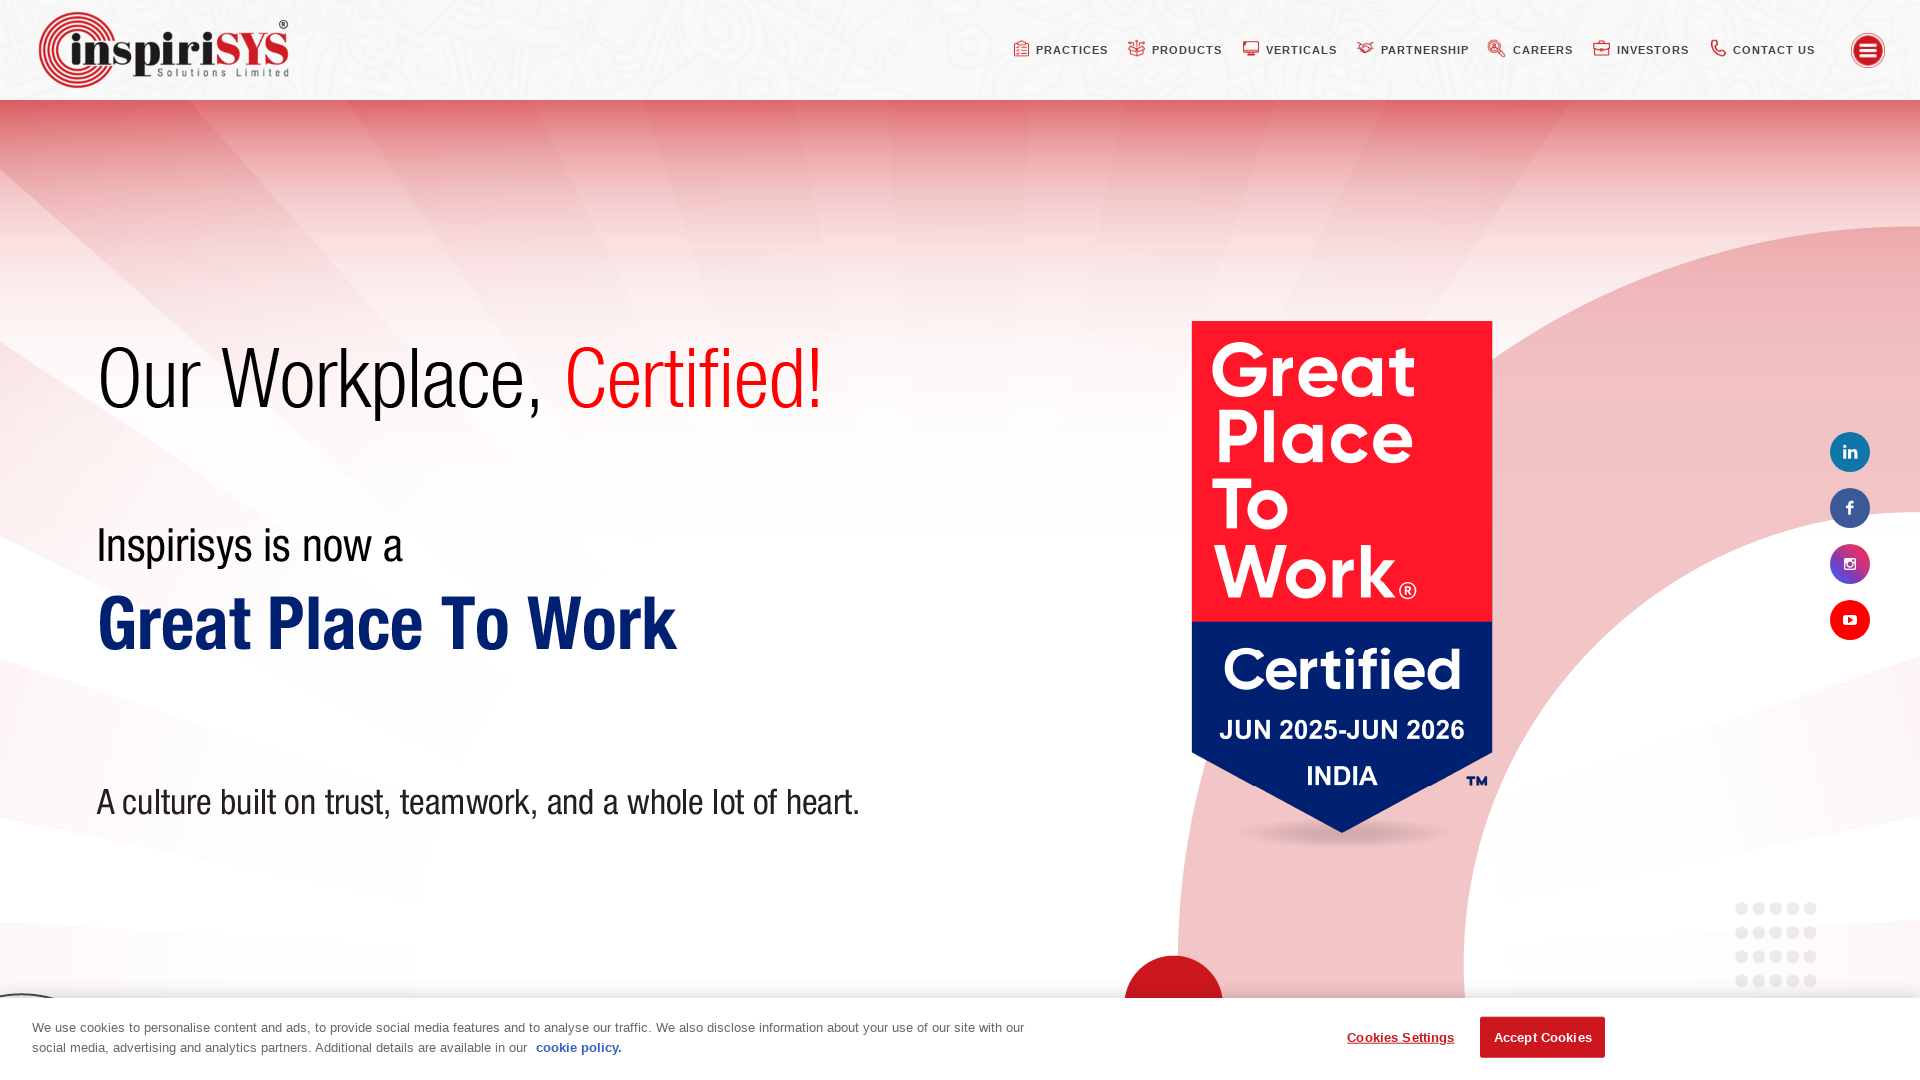

Navigated back to previous page
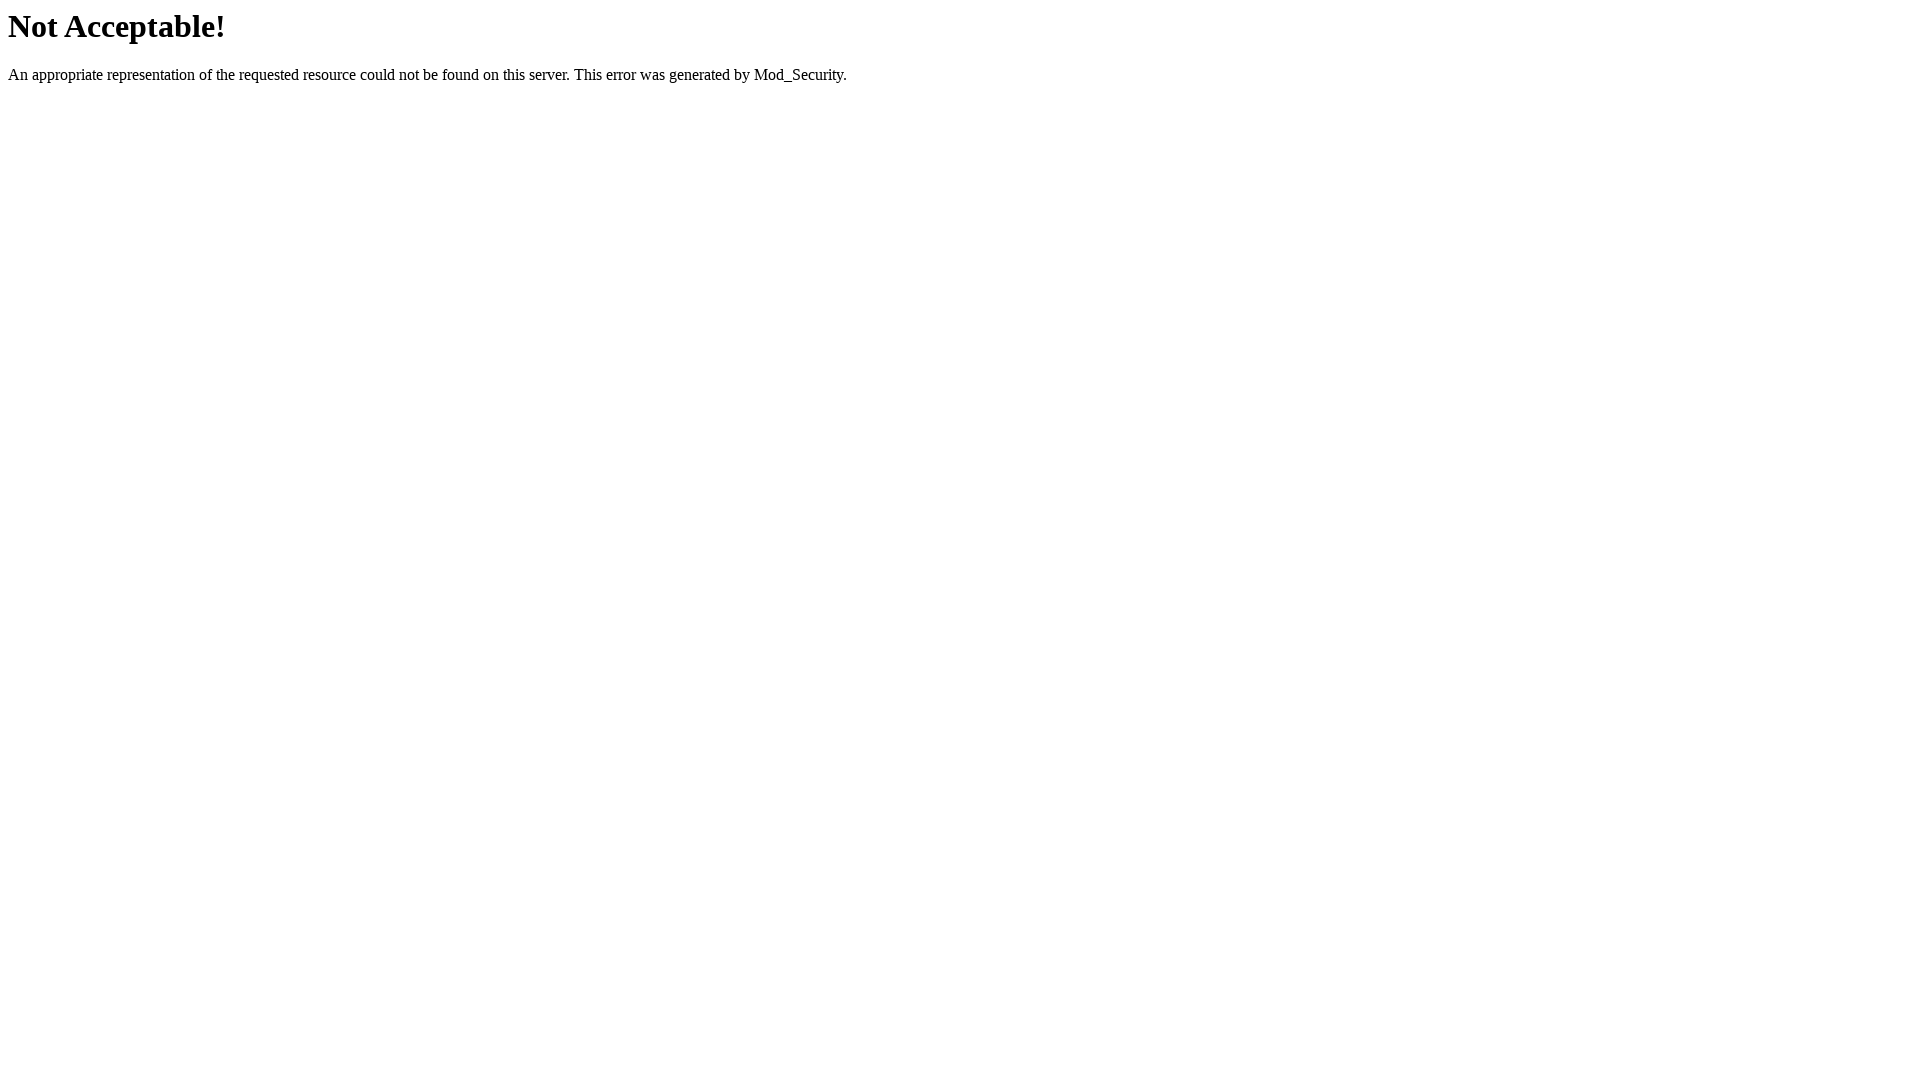

Navigated forward to second page
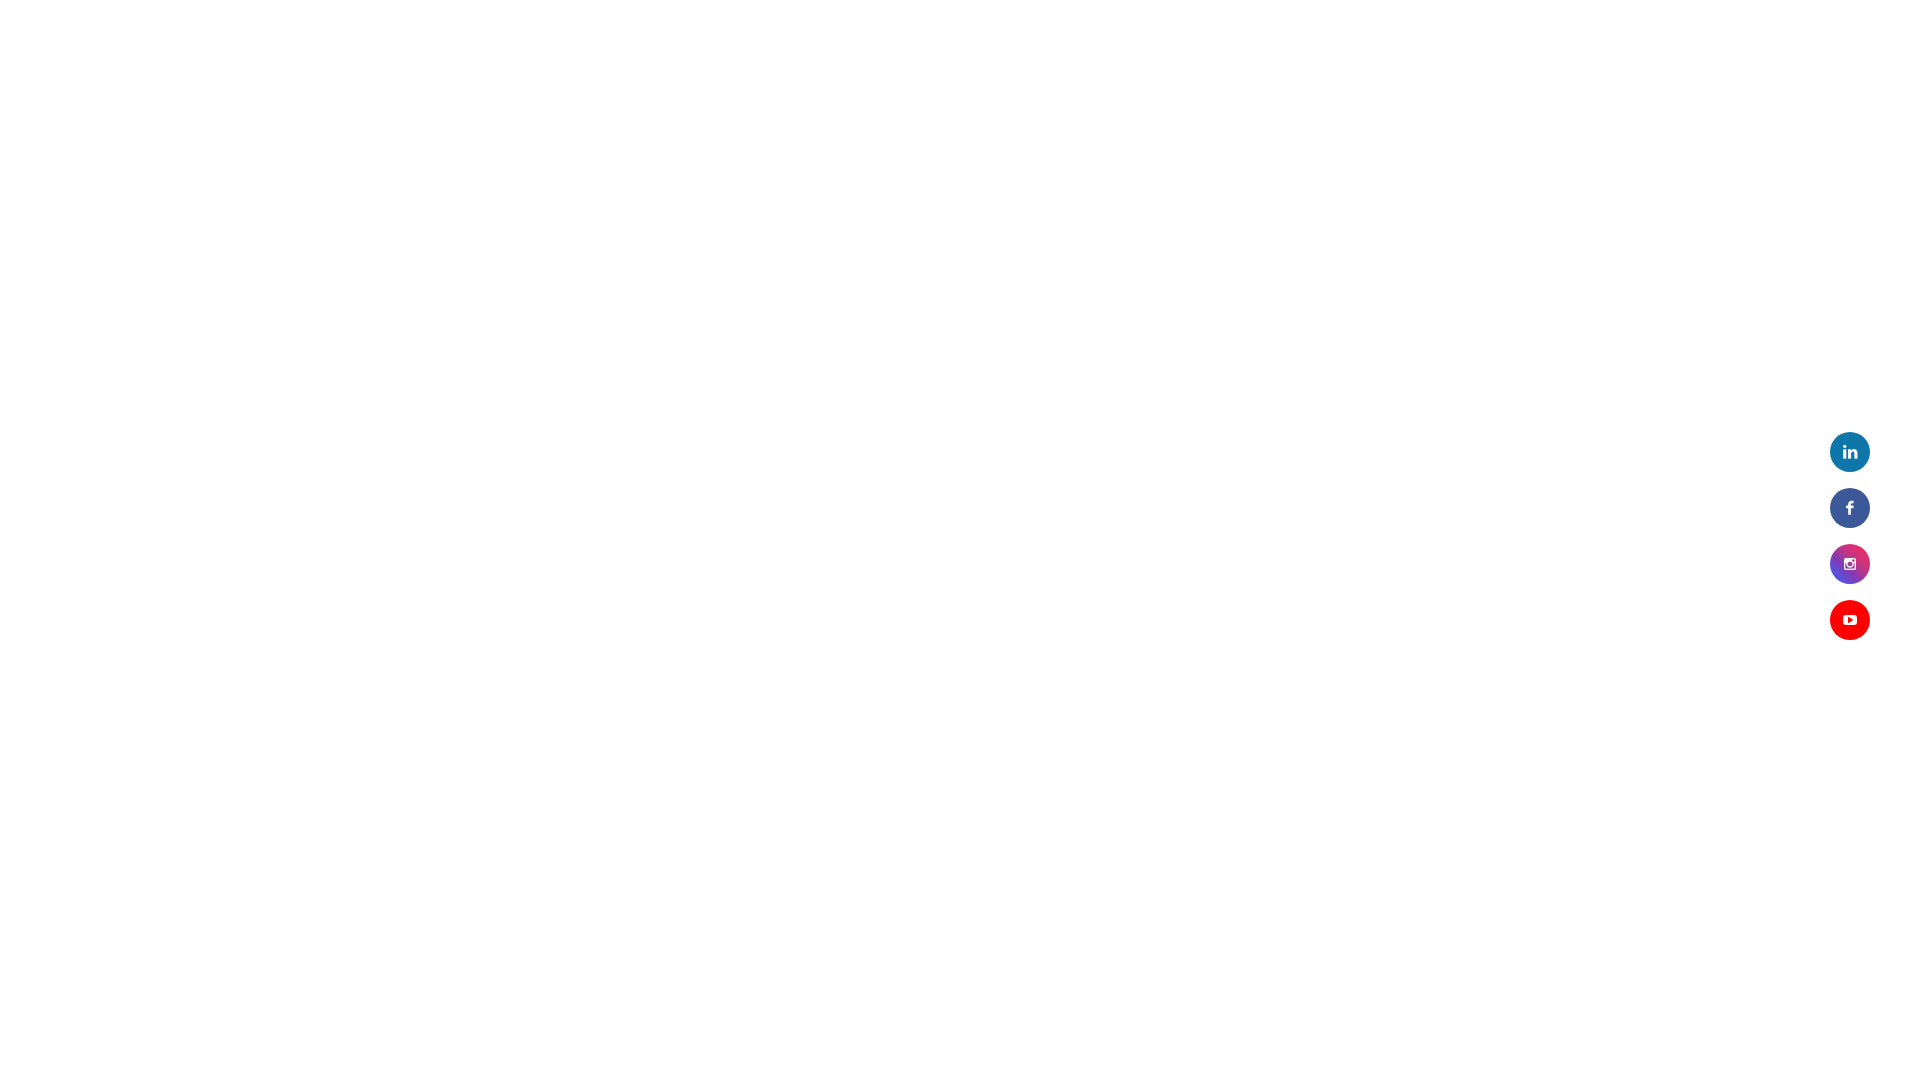

Refreshed the current page
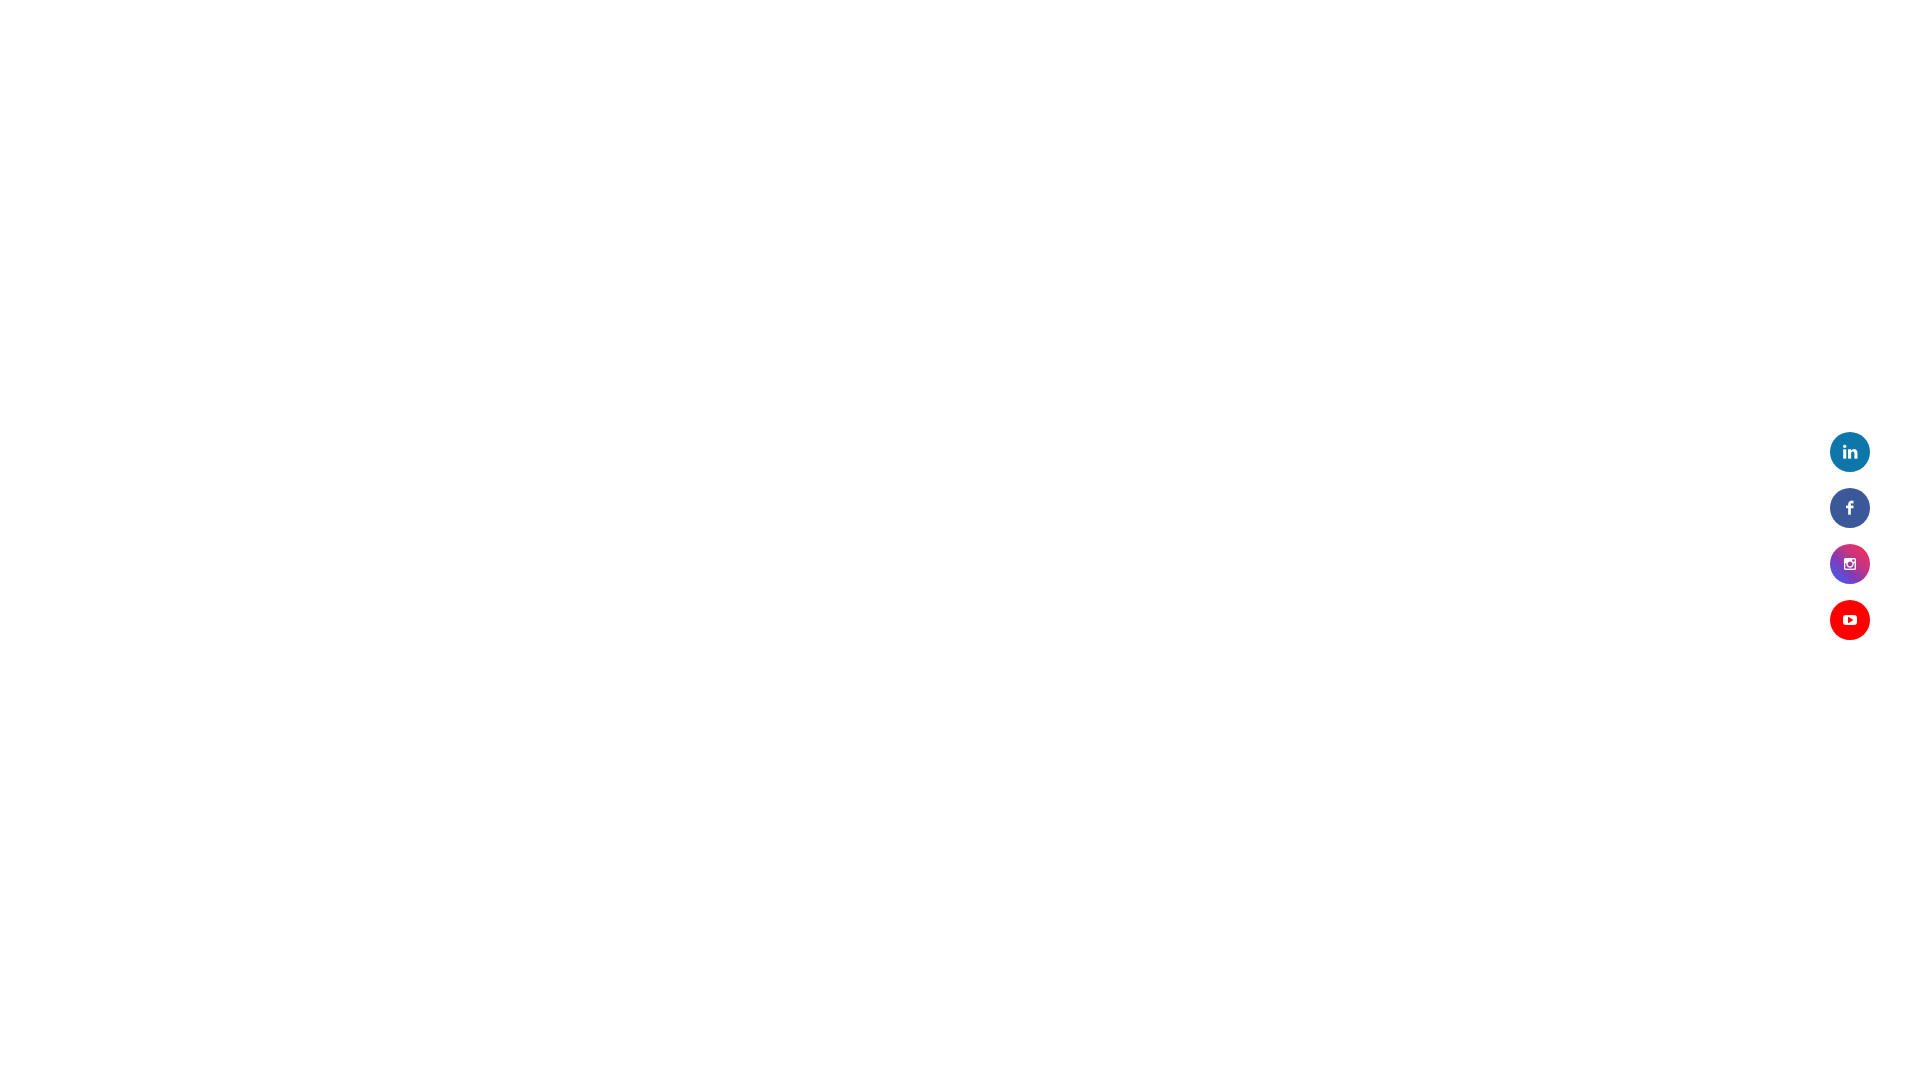

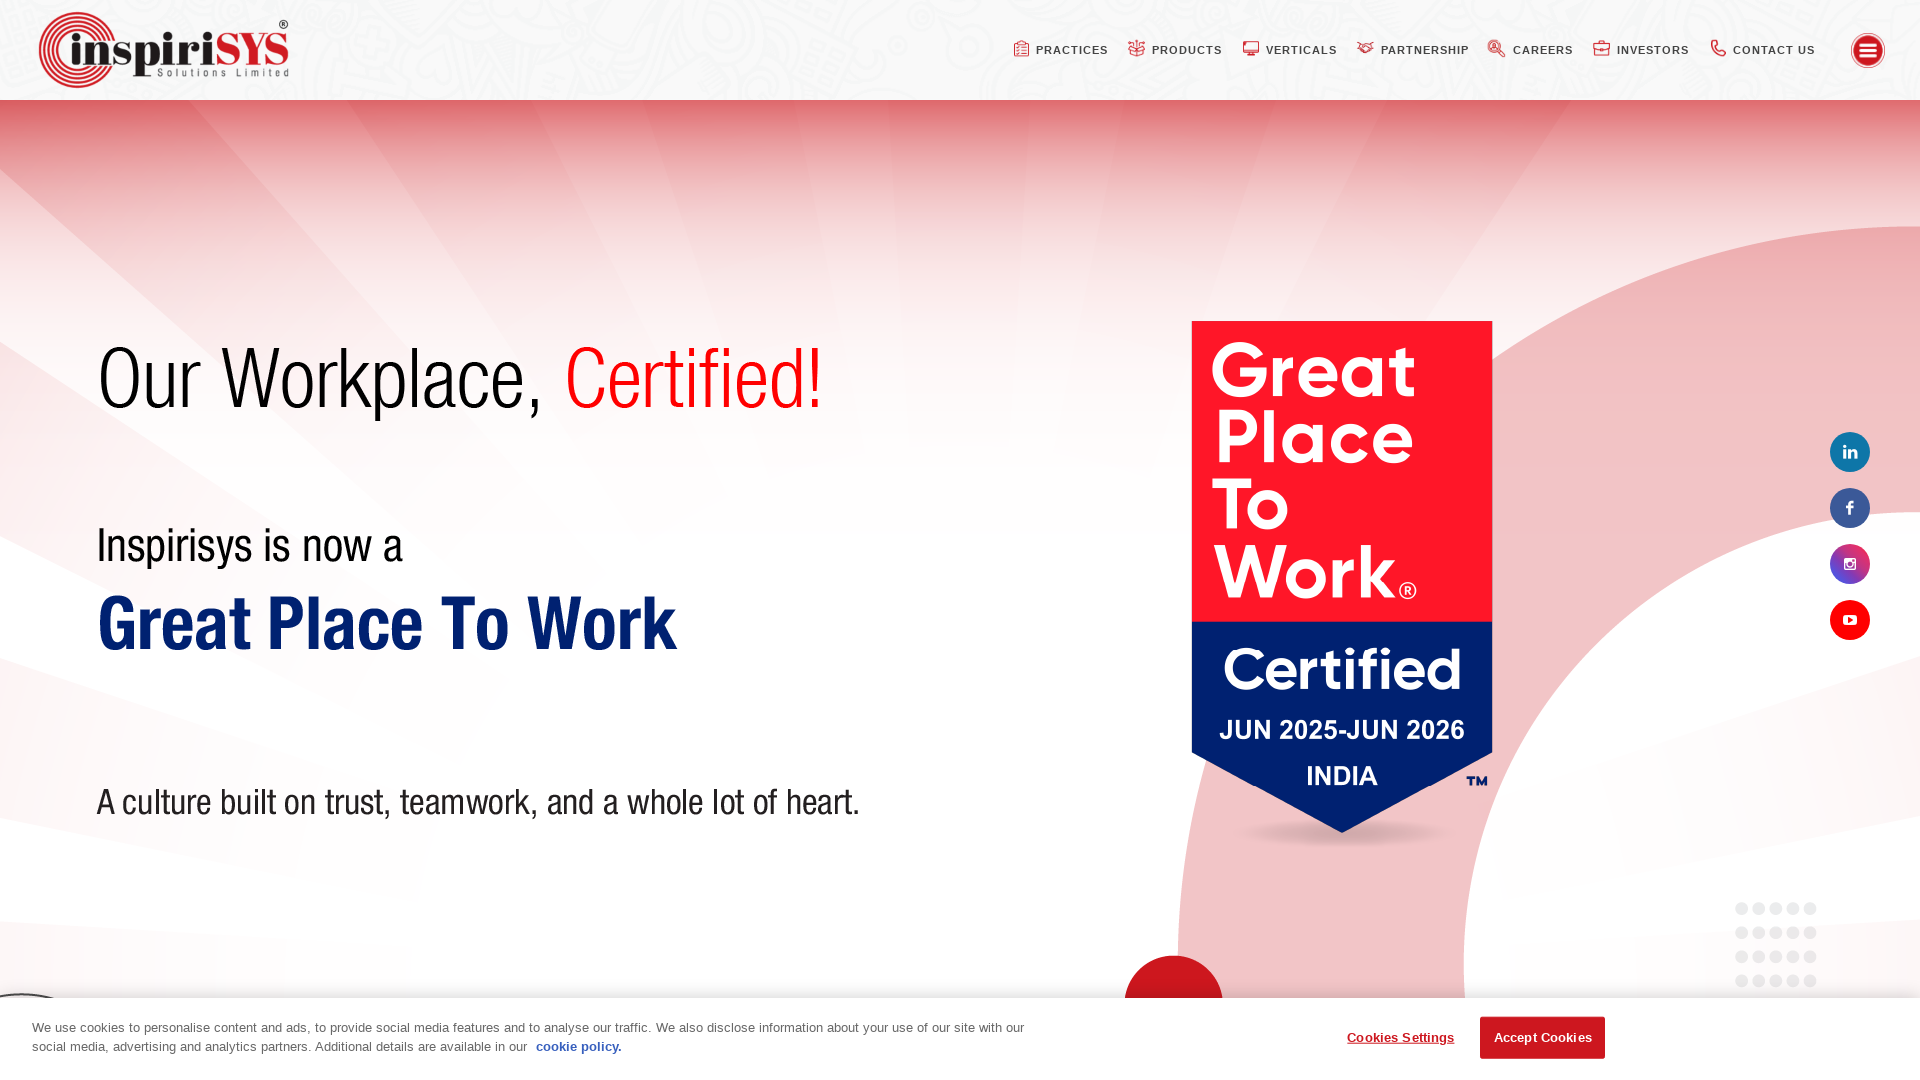